Navigates to the Text Box page, fills and submits the Current Address, then clears it and submits again to verify the field behavior.

Starting URL: https://demoqa.com/elements

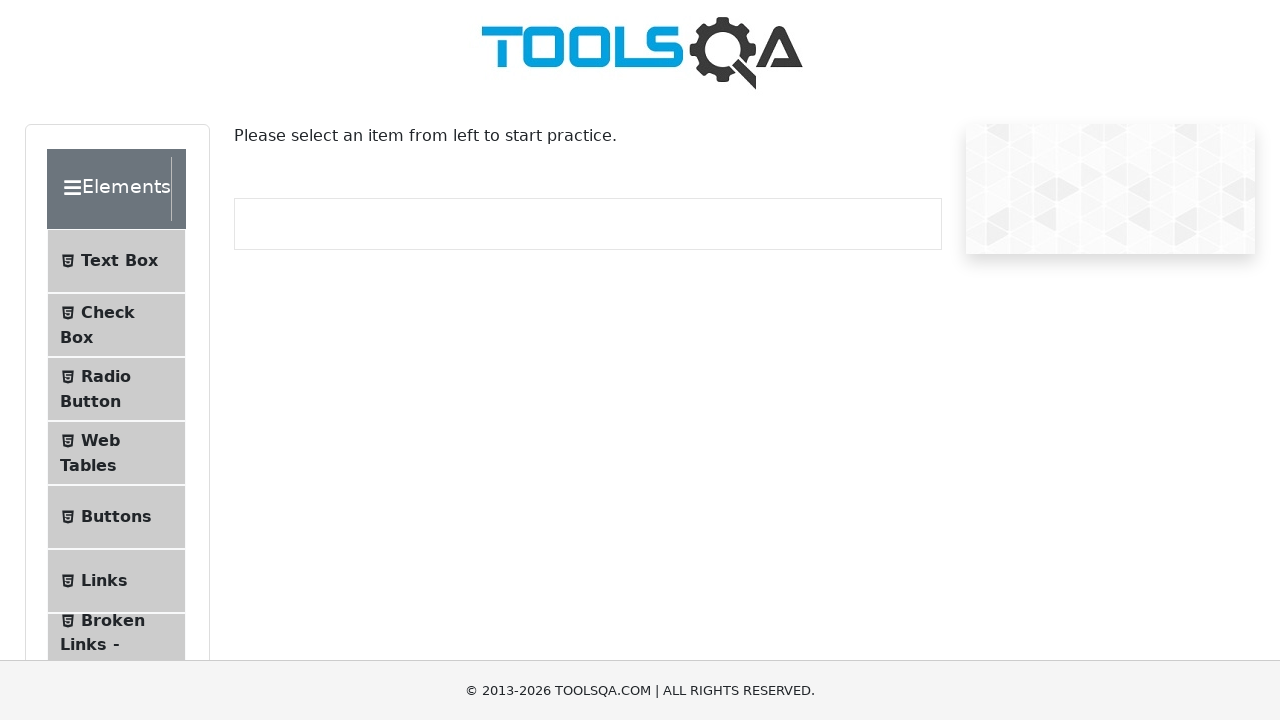

Clicked on Text Box menu item at (119, 261) on internal:text="Text Box"i
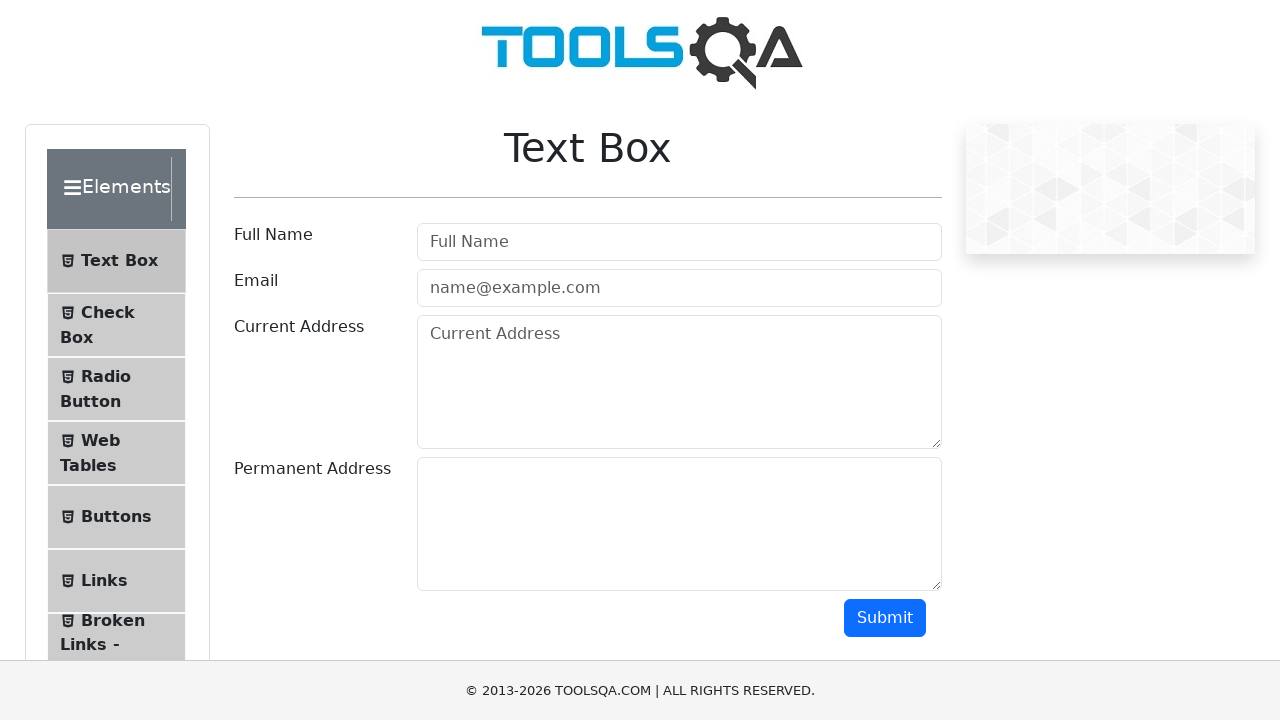

Navigated to Text Box page
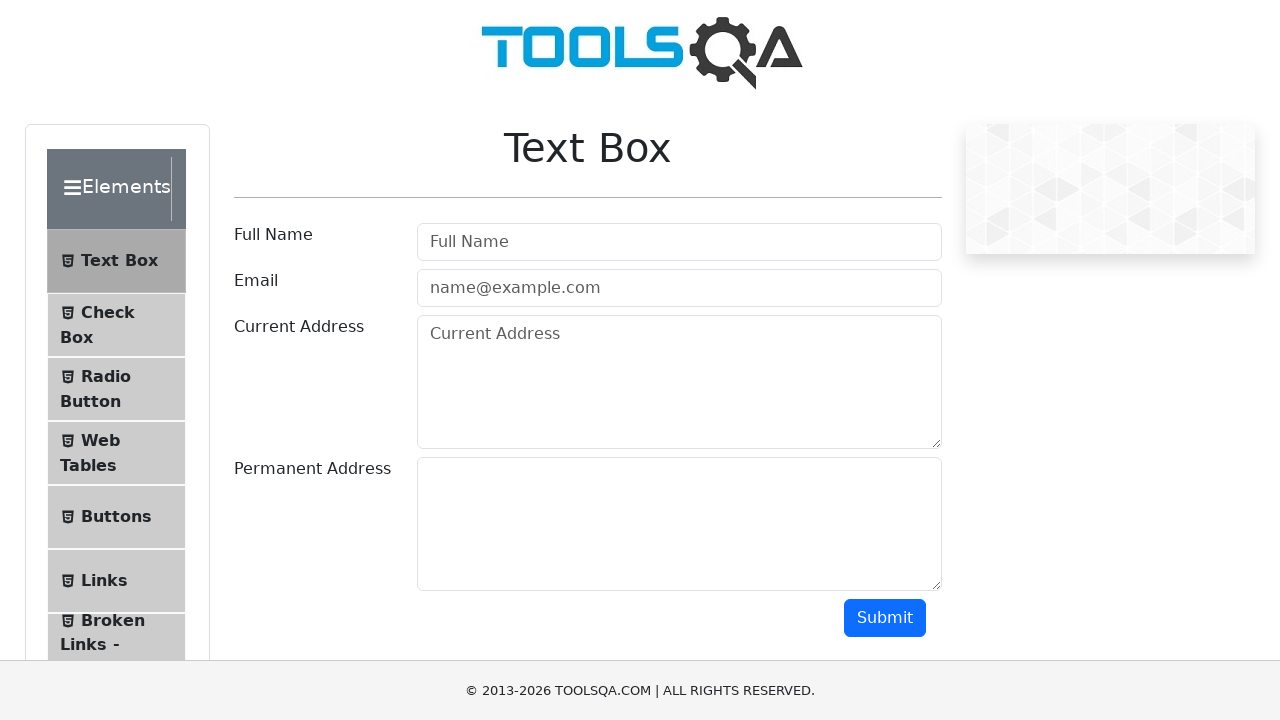

Filled Current Address field with 'Test address' on textarea#currentAddress
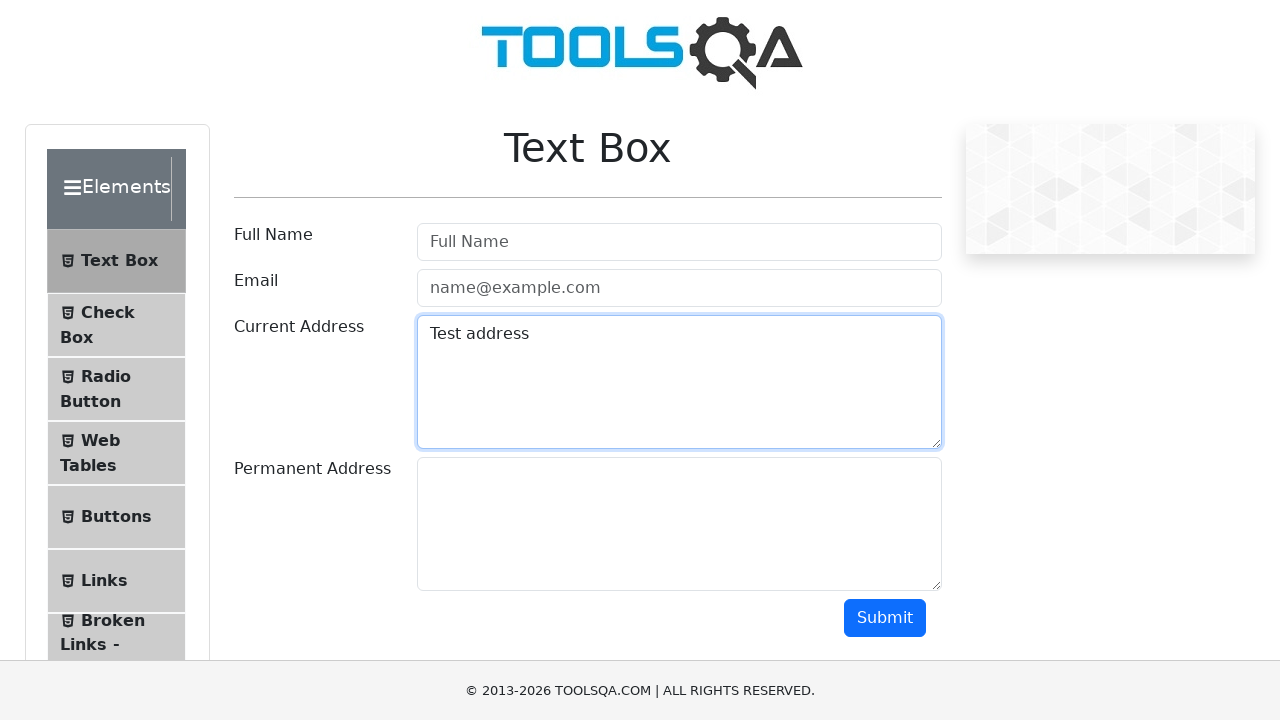

Clicked Submit button to submit Current Address at (885, 618) on internal:role=button[name="Submit"i]
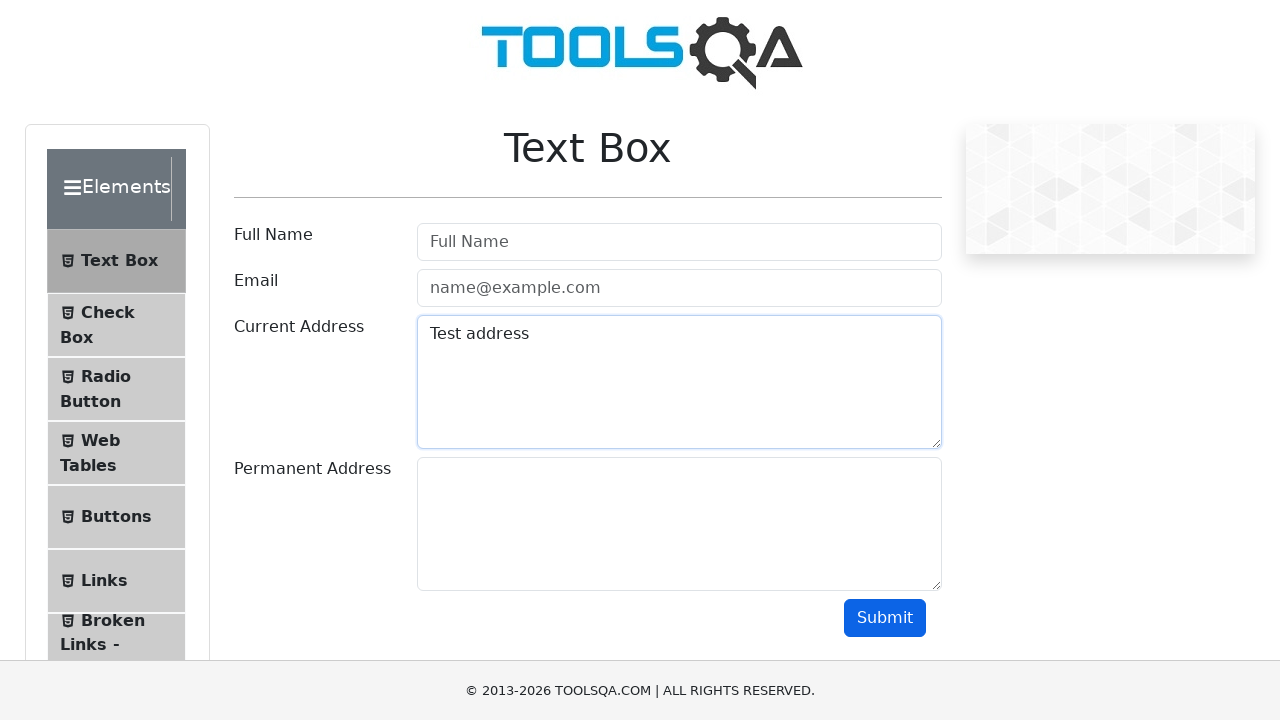

Cleared the Current Address field on textarea#currentAddress
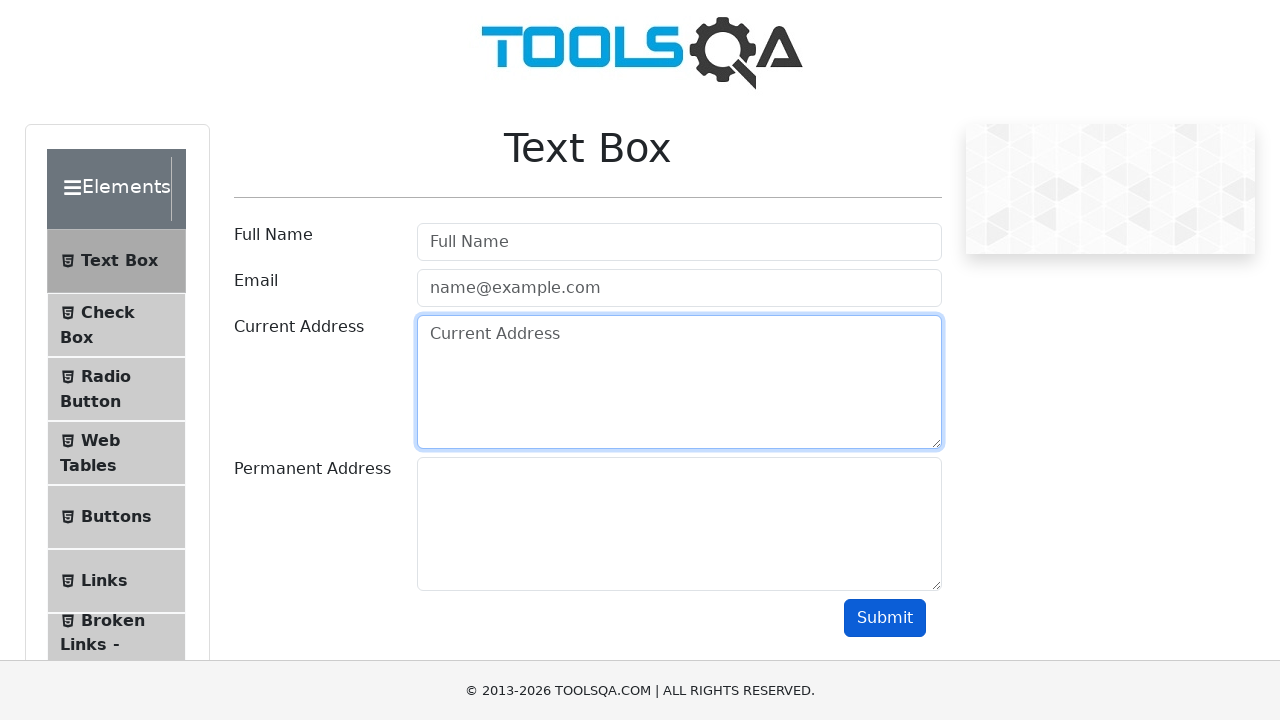

Clicked Submit button to submit cleared Current Address at (885, 618) on internal:role=button[name="Submit"i]
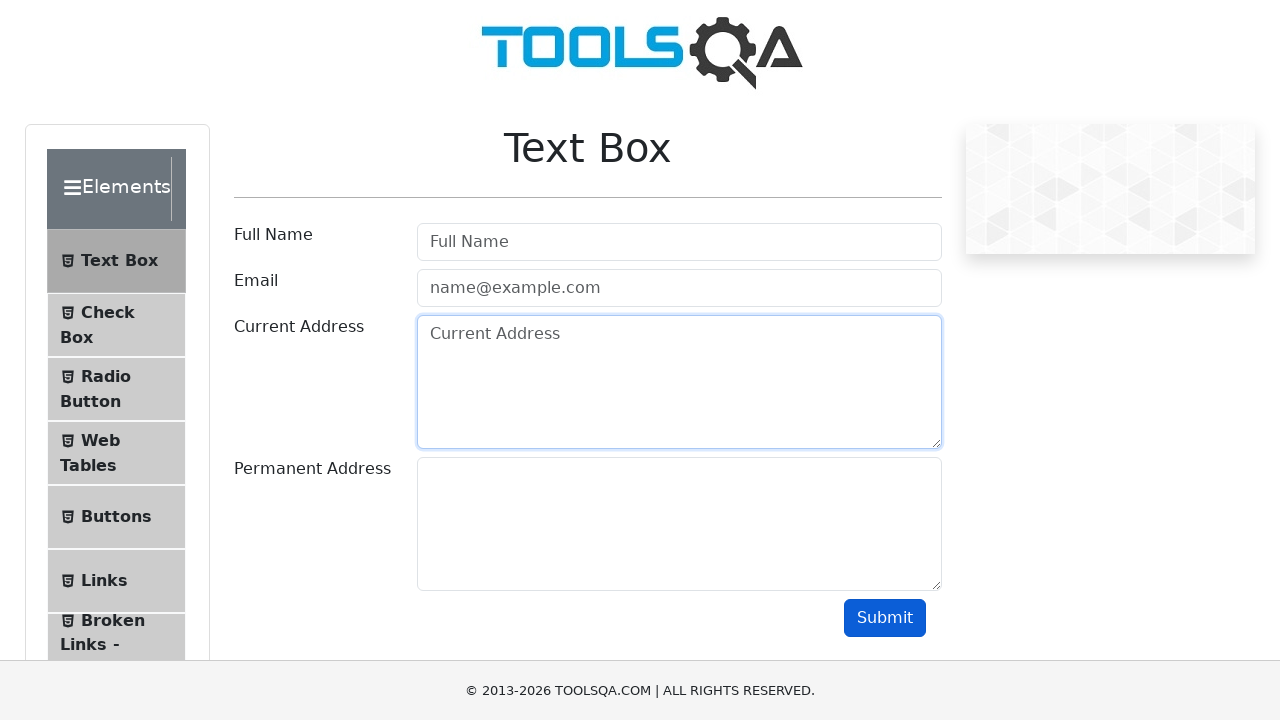

Verified Current Address field is visible
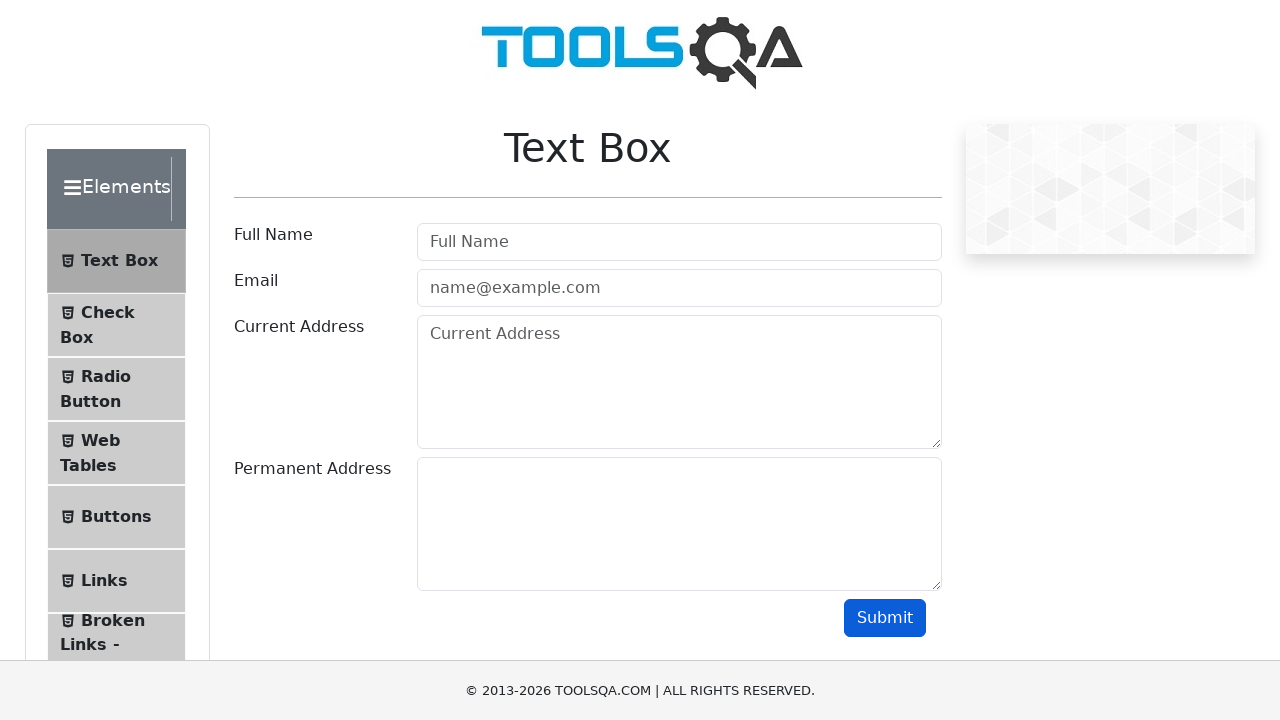

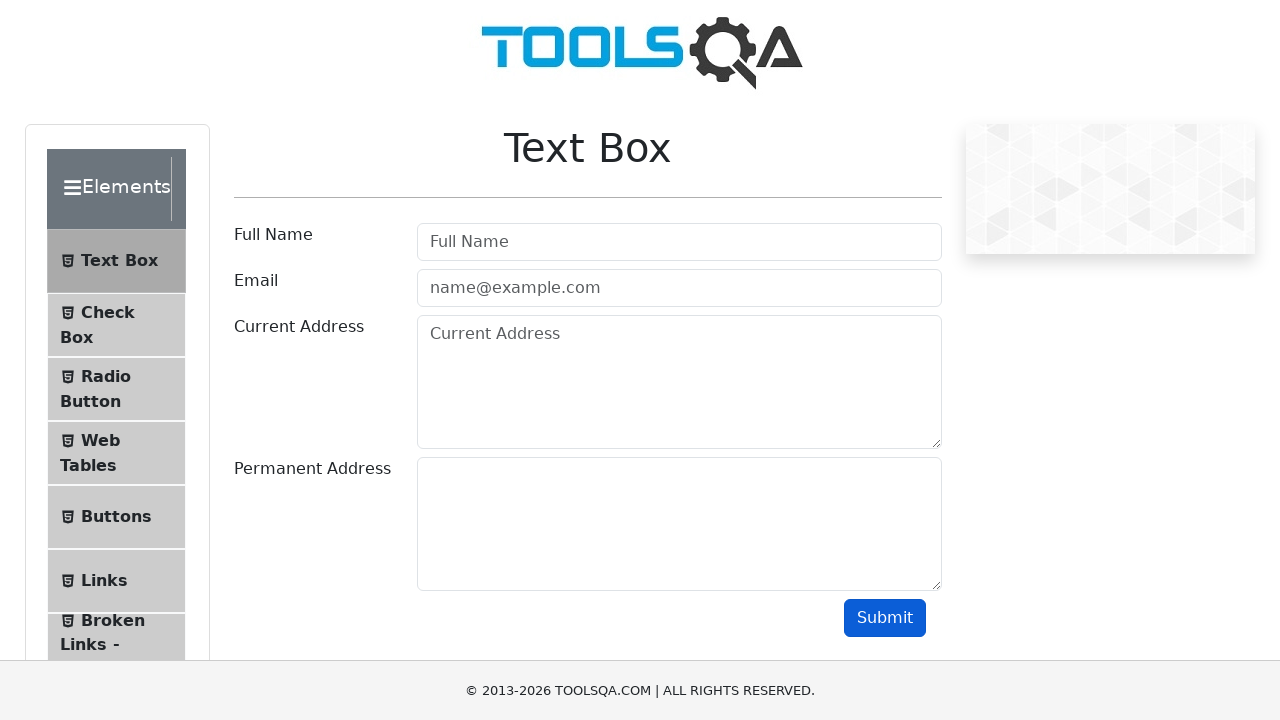